Tests file download functionality by clicking a download link for a JSON file.

Starting URL: https://practice.expandtesting.com/download

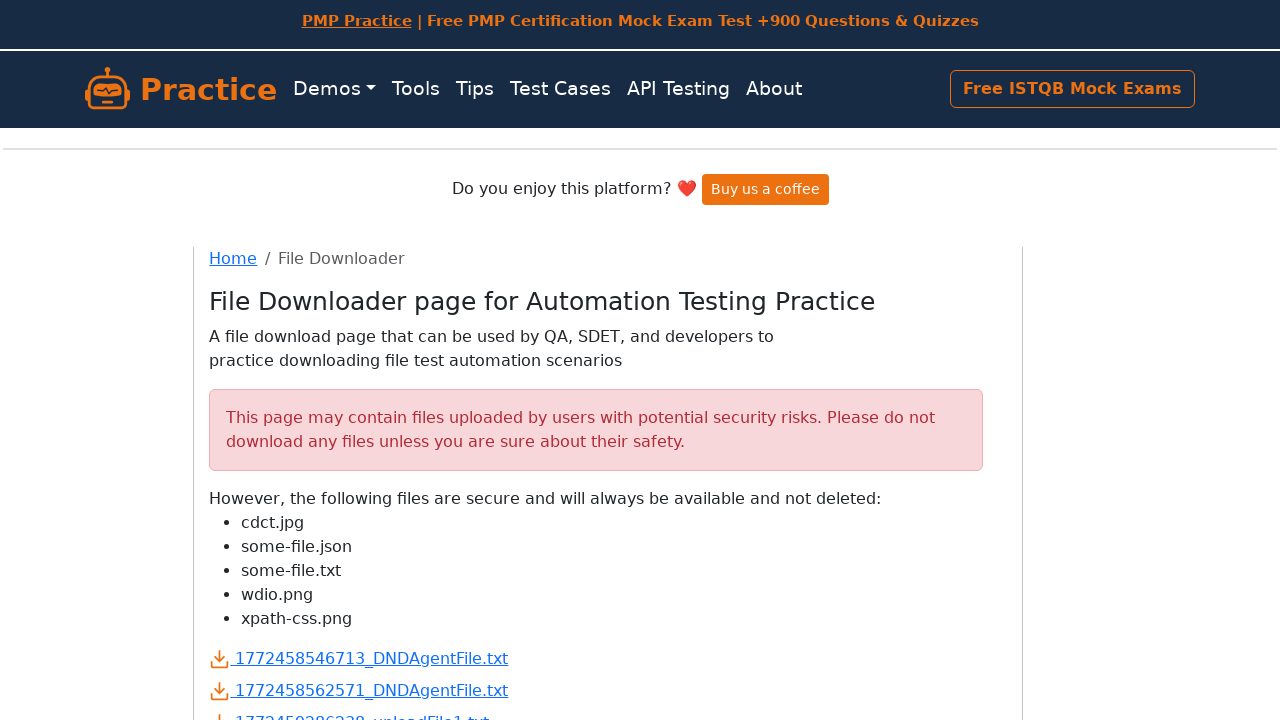

File Downloader page heading is visible
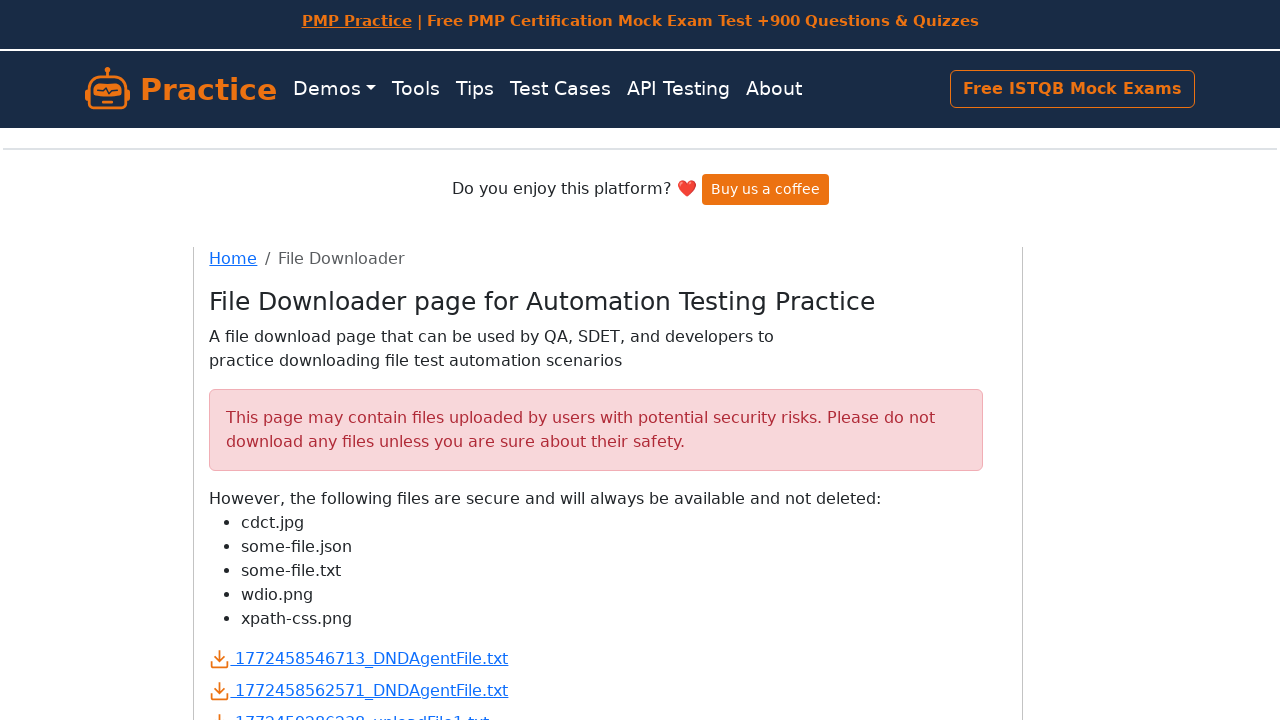

Clicked JSON file download link and download started at (278, 400) on internal:testid=[data-testid="some-file.json"s]
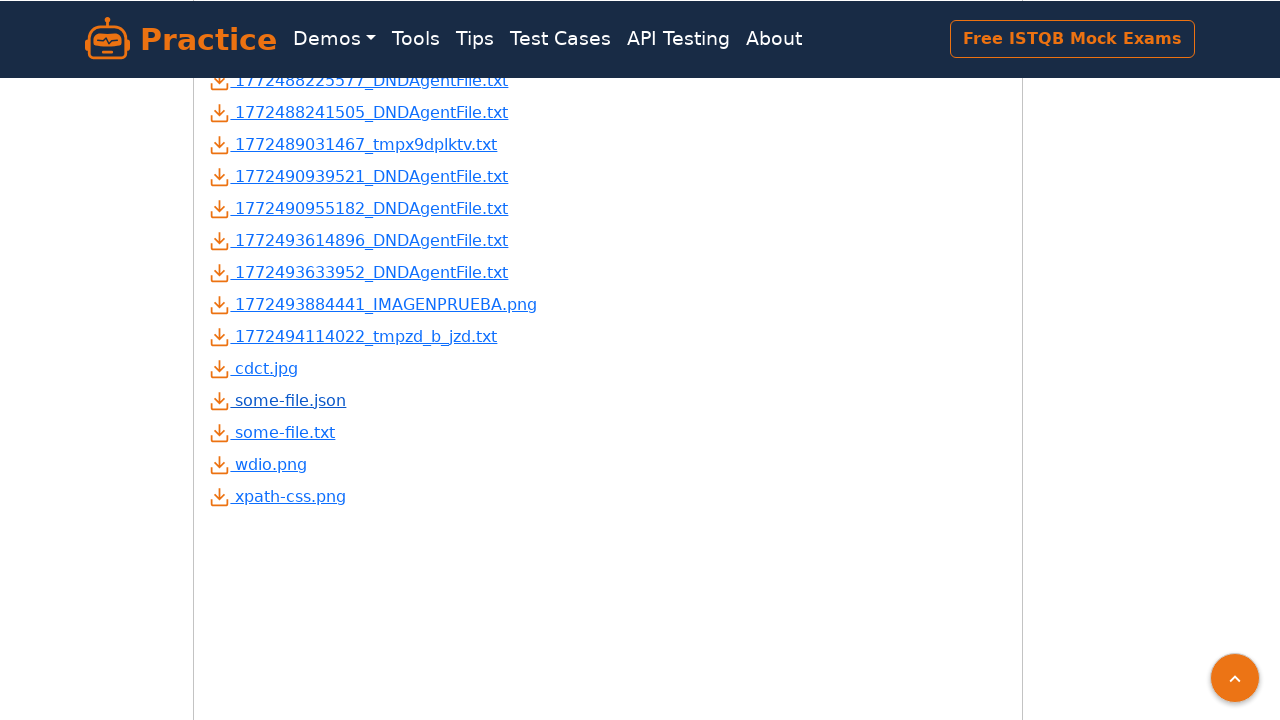

JSON file download completed successfully
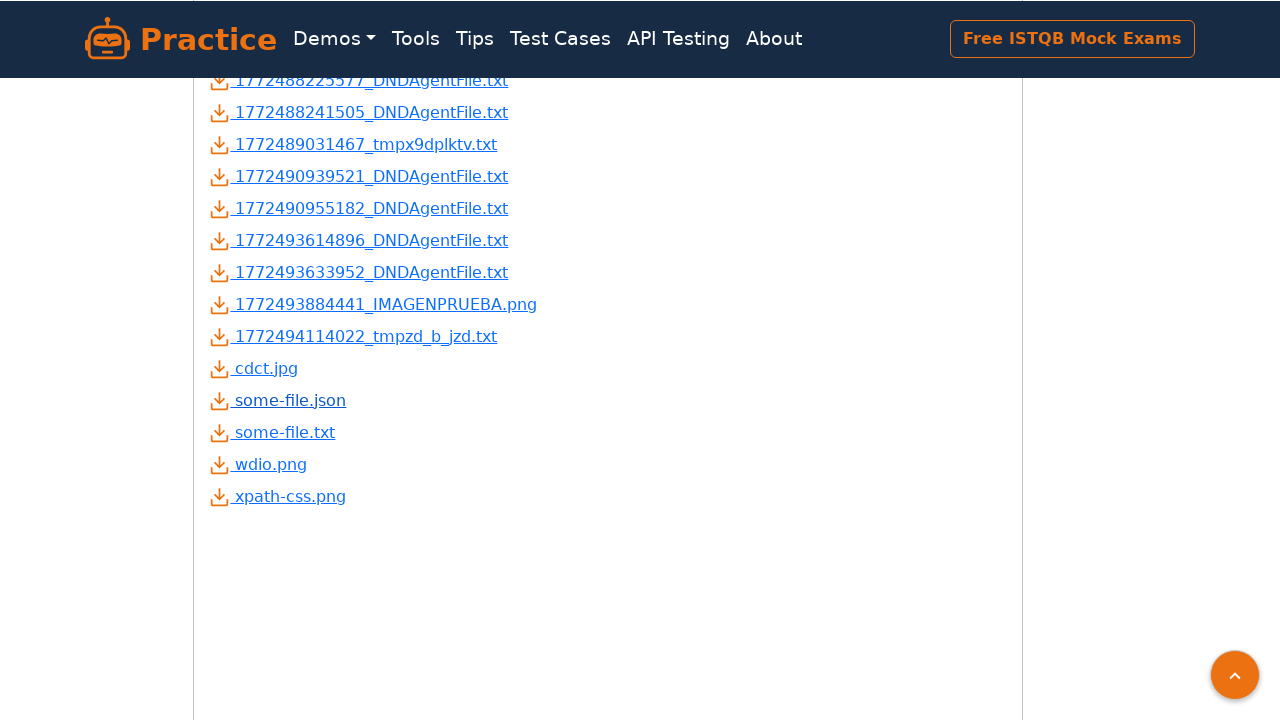

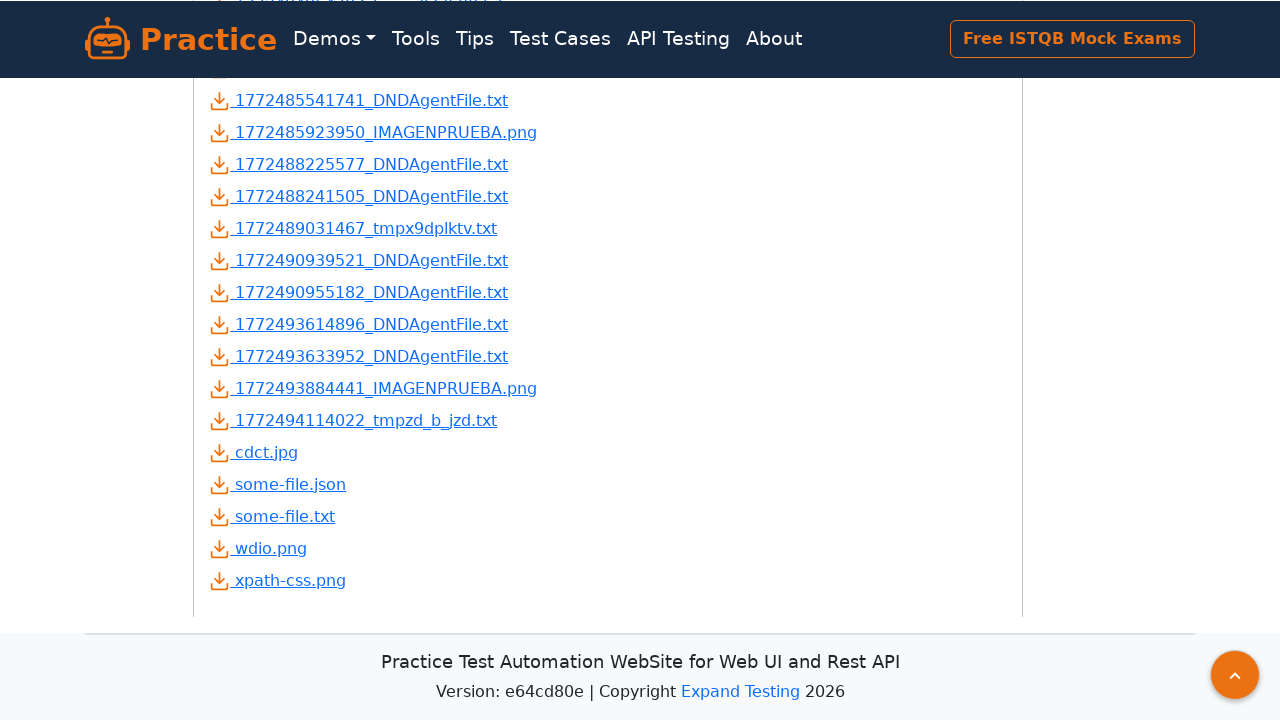